Tests window handling functionality by clicking a button that opens a new tab and then switching between windows to verify window switching works correctly

Starting URL: https://www.hyrtutorials.com/p/window-handles-practice.html

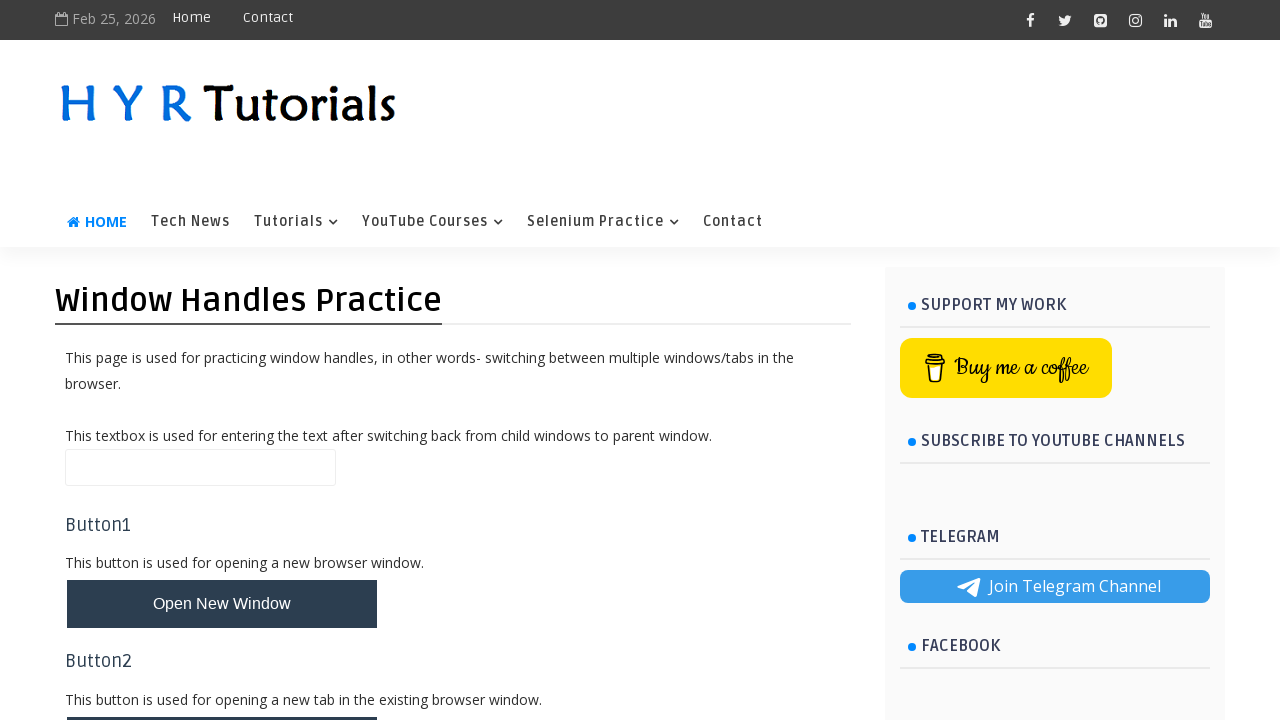

Clicked button to open new tab at (222, 696) on button#newTabBtn
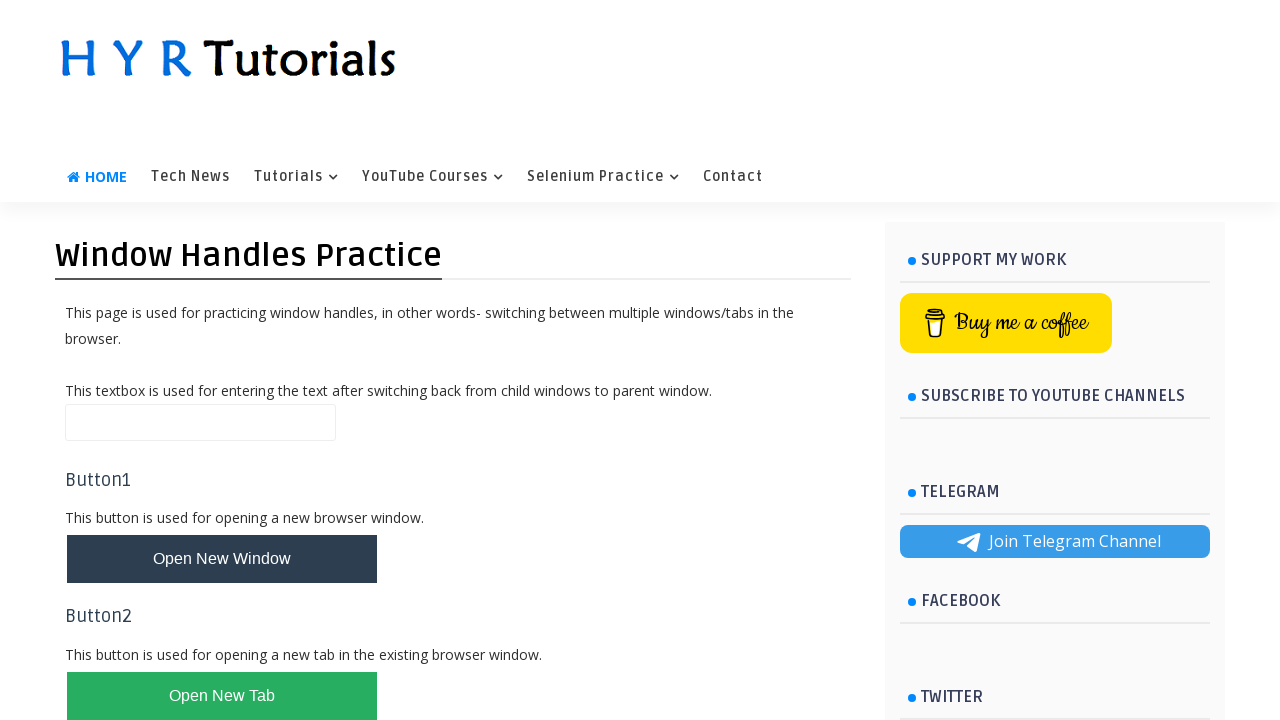

New tab opened and captured at (222, 696) on button#newTabBtn
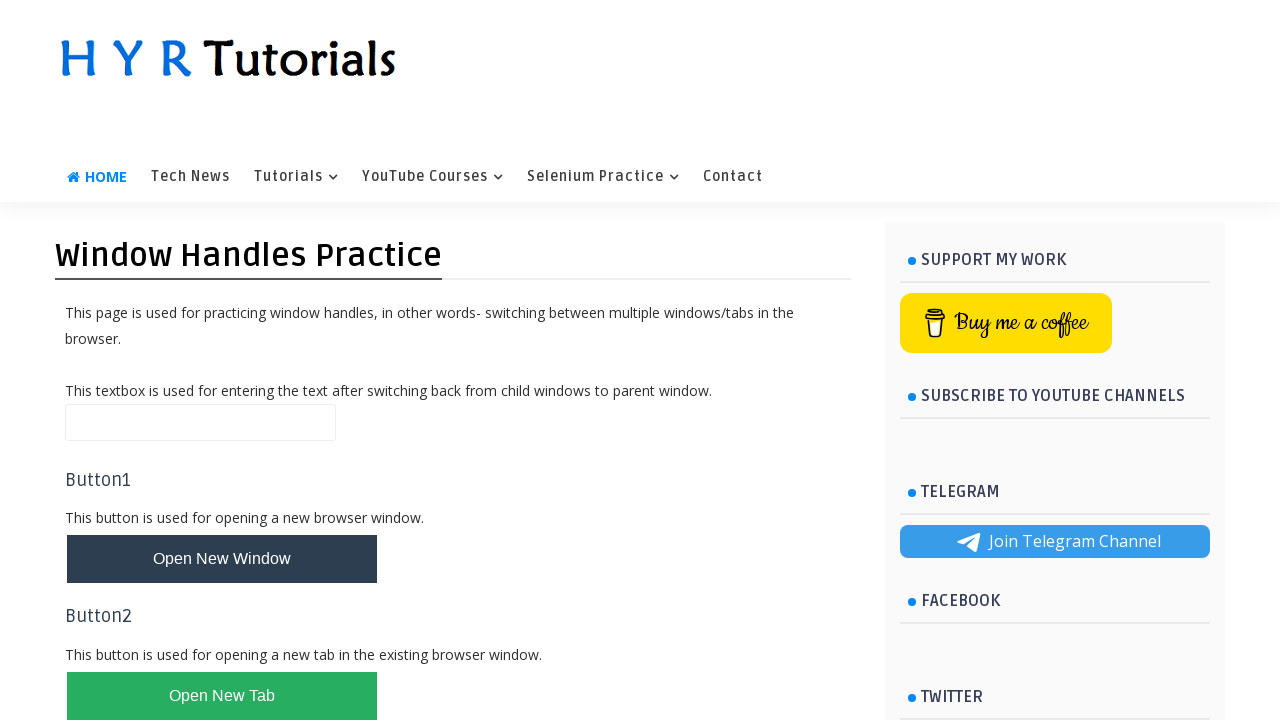

Retrieved all pages from context
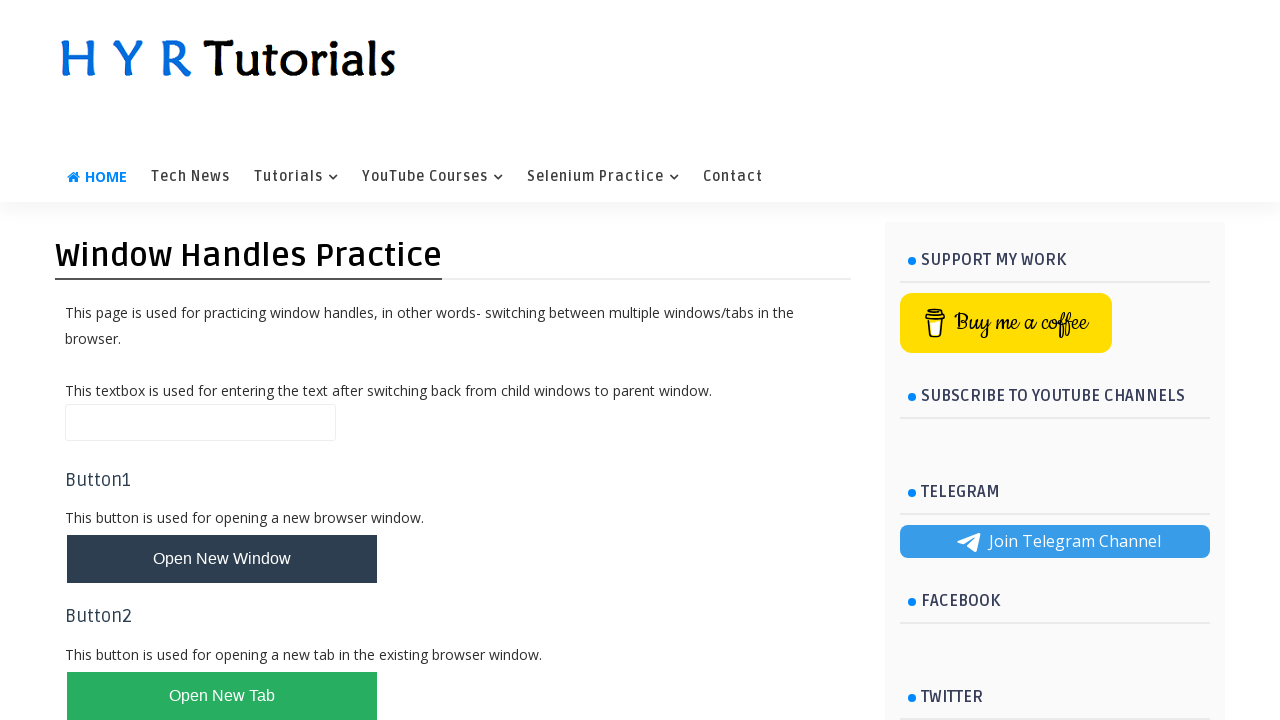

Switched to and focused on a window/page
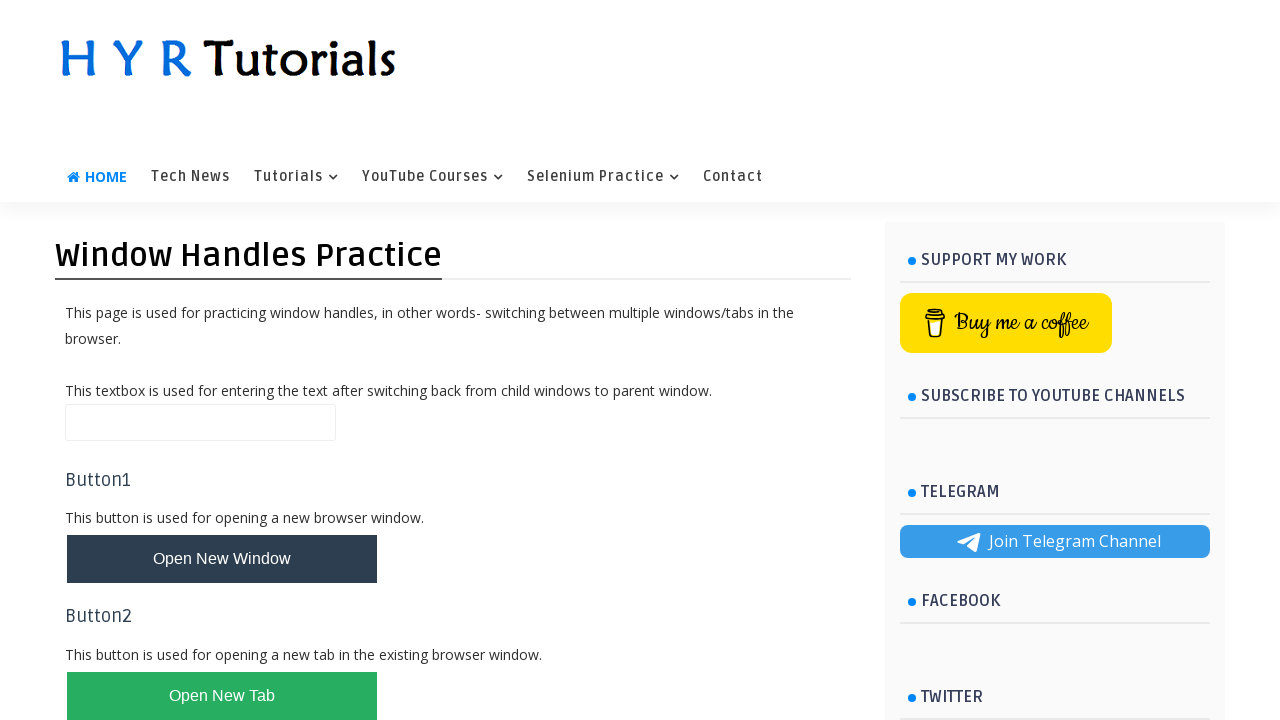

Switched to and focused on a window/page
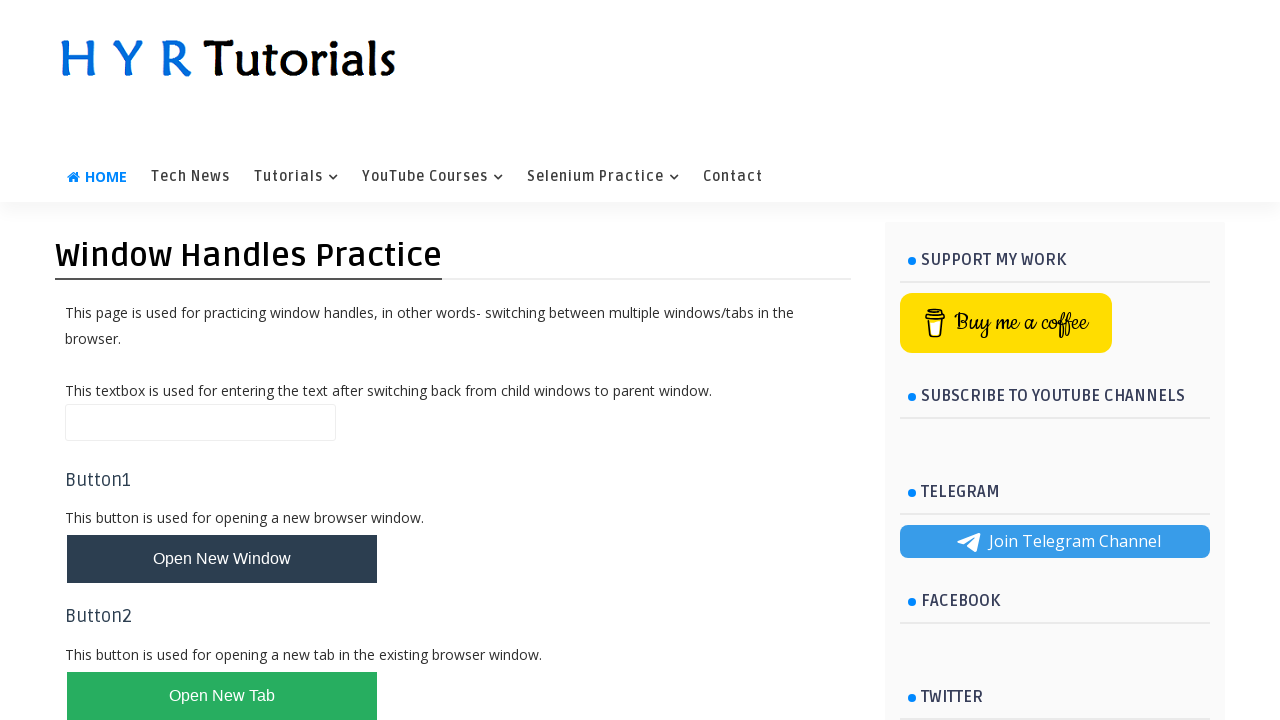

Switched to and focused on a window/page
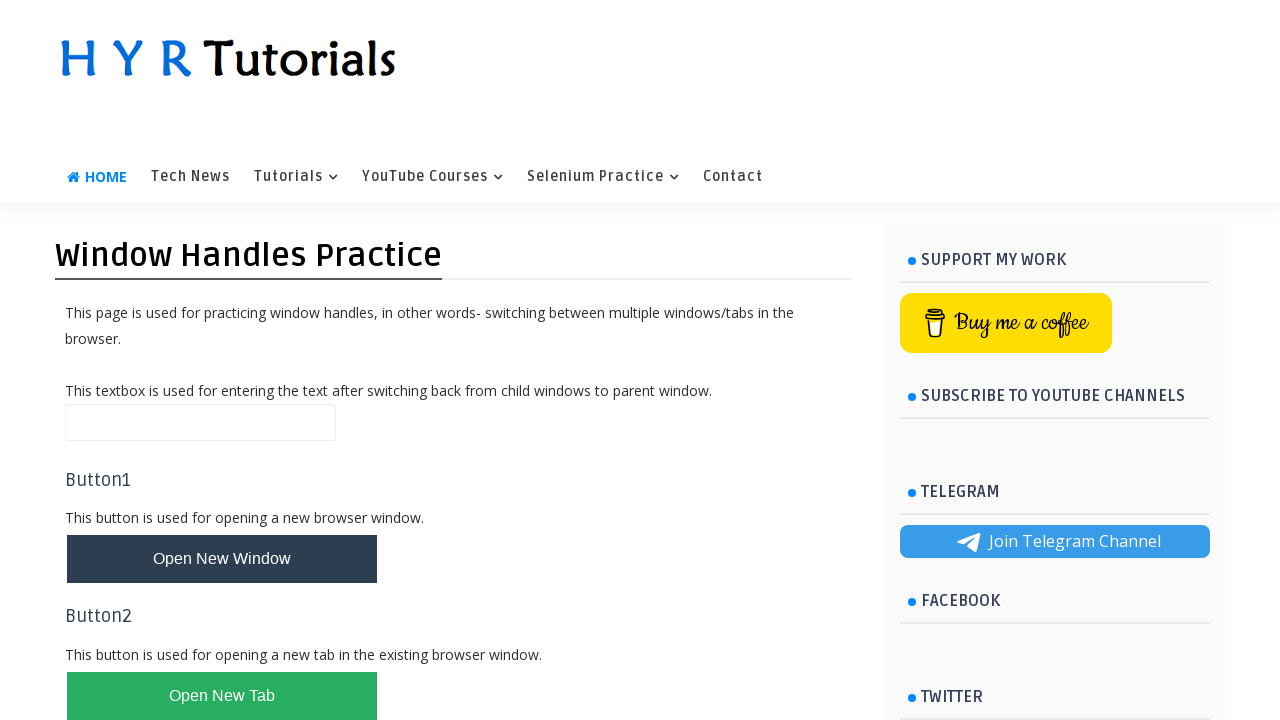

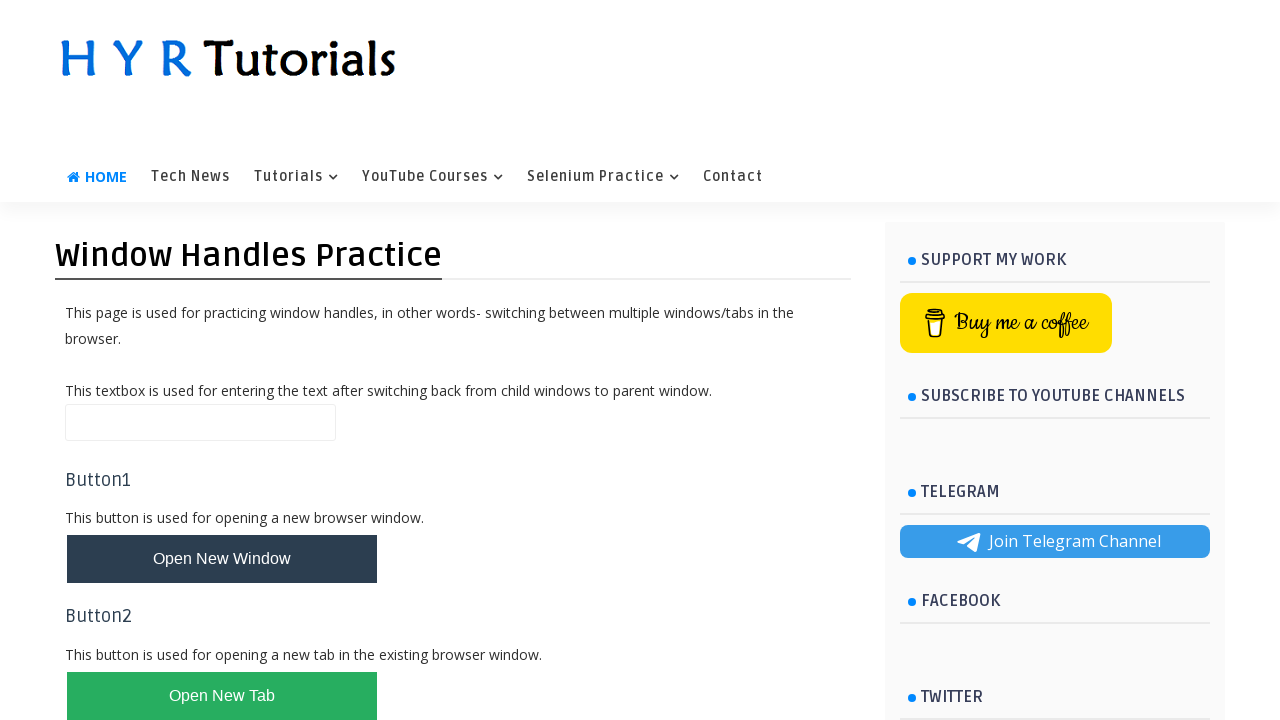